Tests filling a text input field with a custom message and verifies the value is entered

Starting URL: https://thefreerangetester.github.io/sandbox-automation-testing/

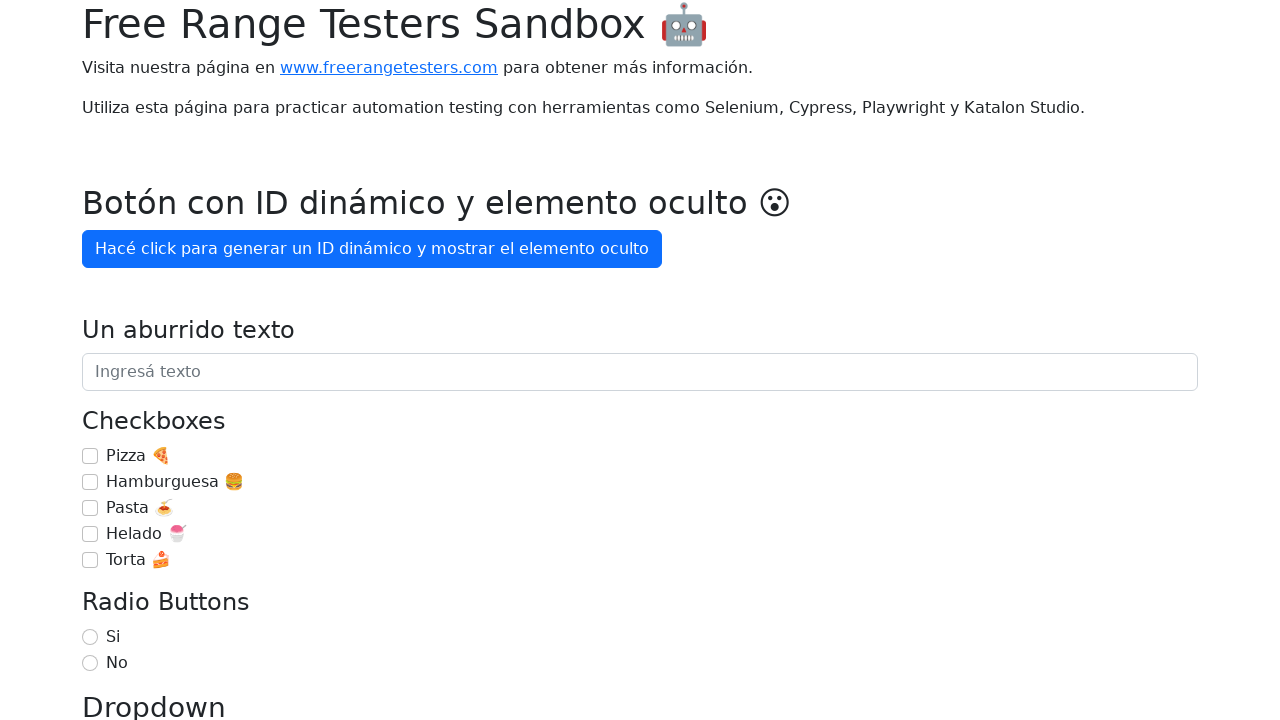

Filled text input field with 'Estoy aprendiendo Playwright 🚀☻' on internal:attr=[placeholder="Ingresá texto"i]
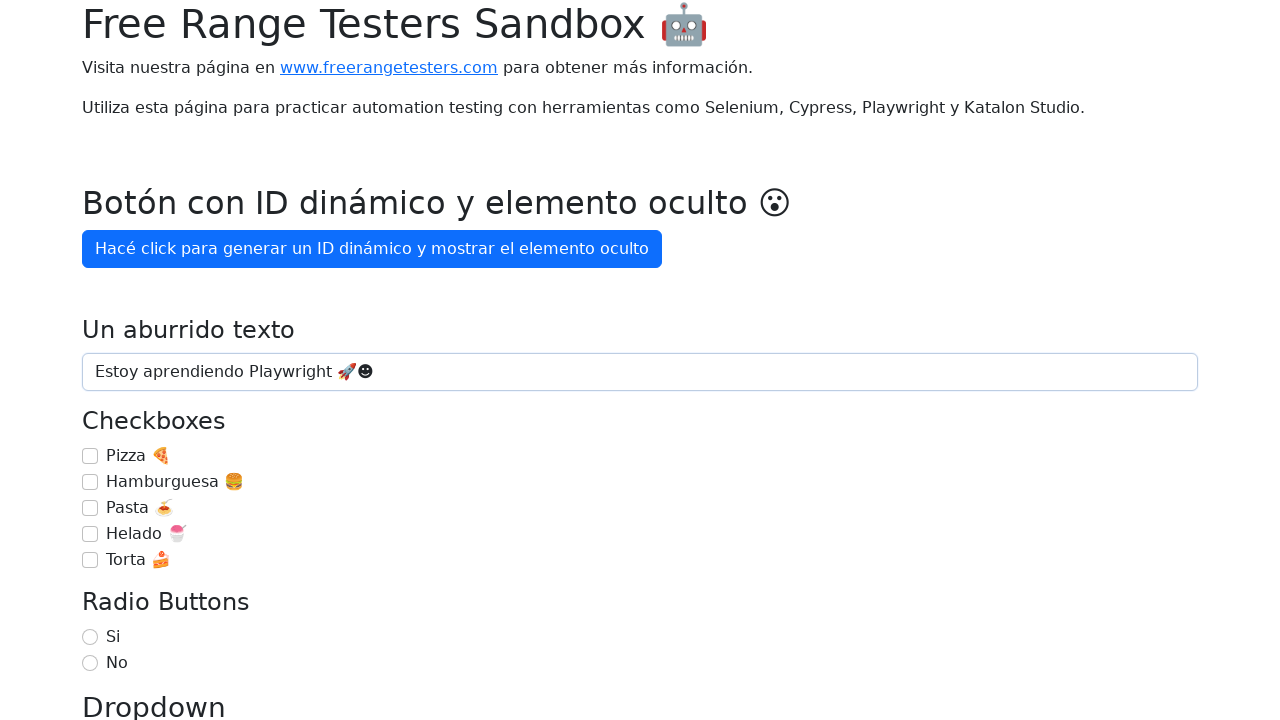

Verified that text input field contains the expected value
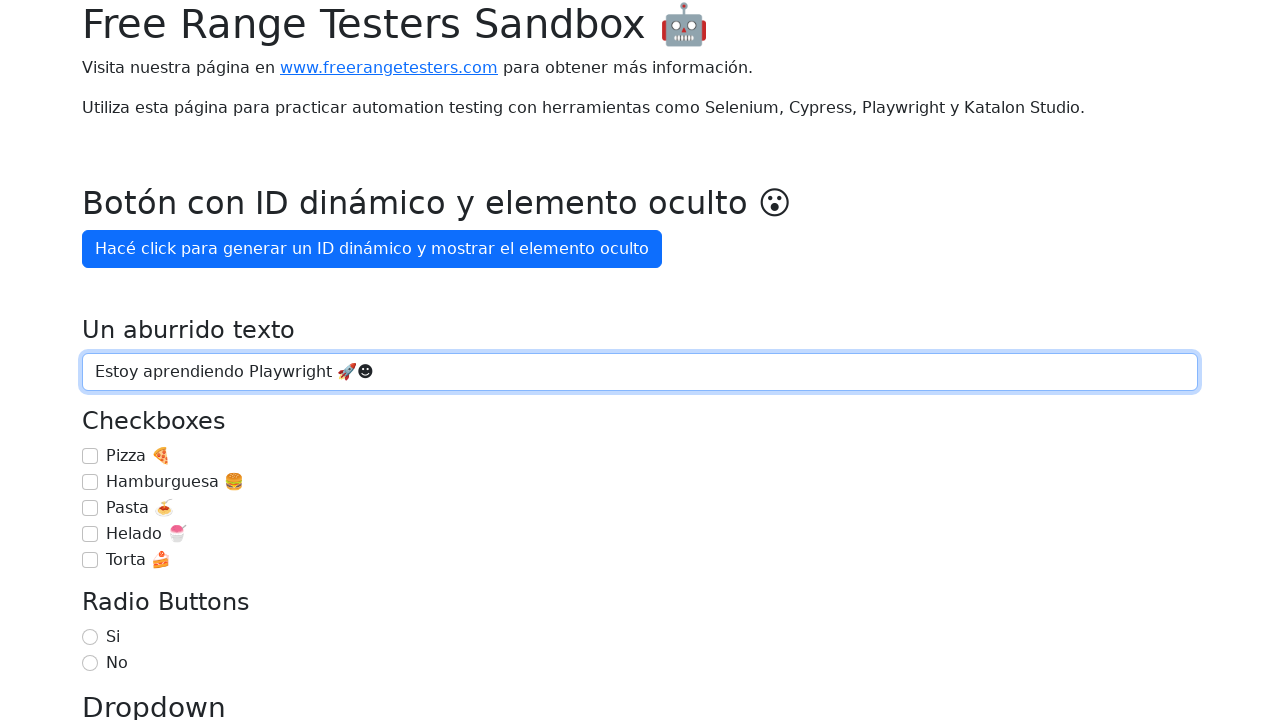

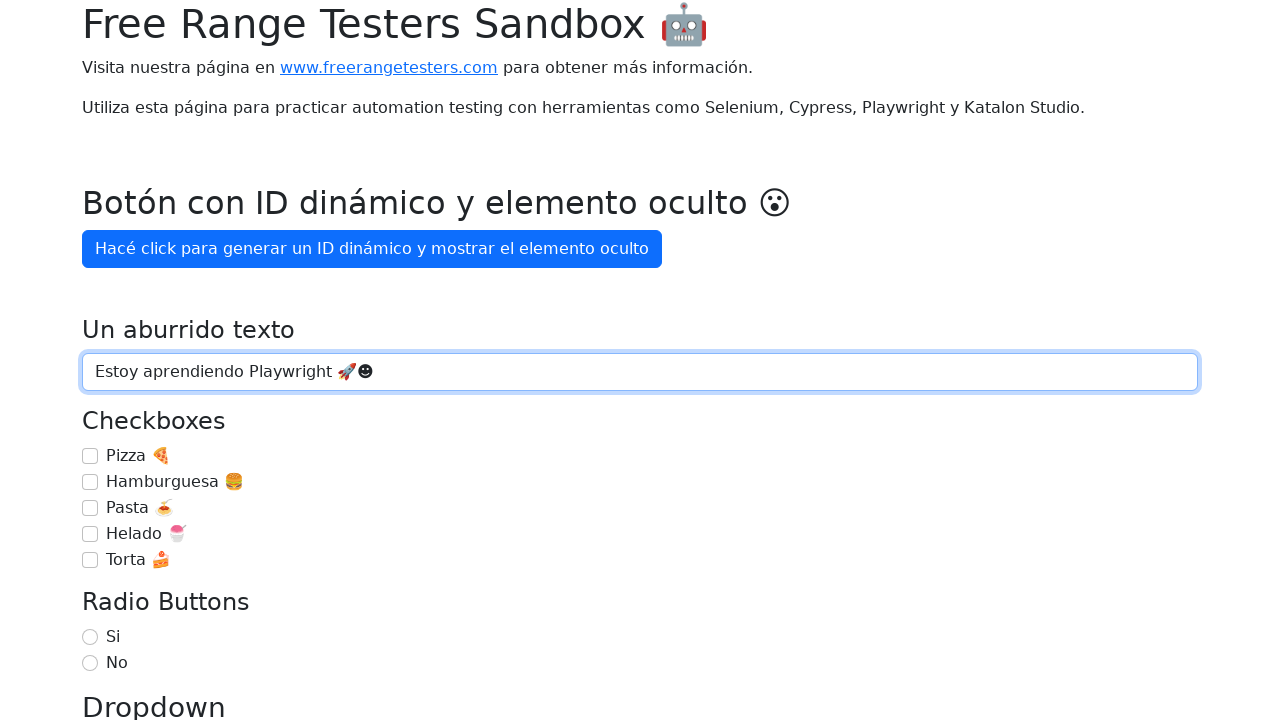